Tests hover functionality on user avatar images, verifying that hovering reveals user information and that clicking profile links navigates to valid pages

Starting URL: https://the-internet.herokuapp.com/hovers

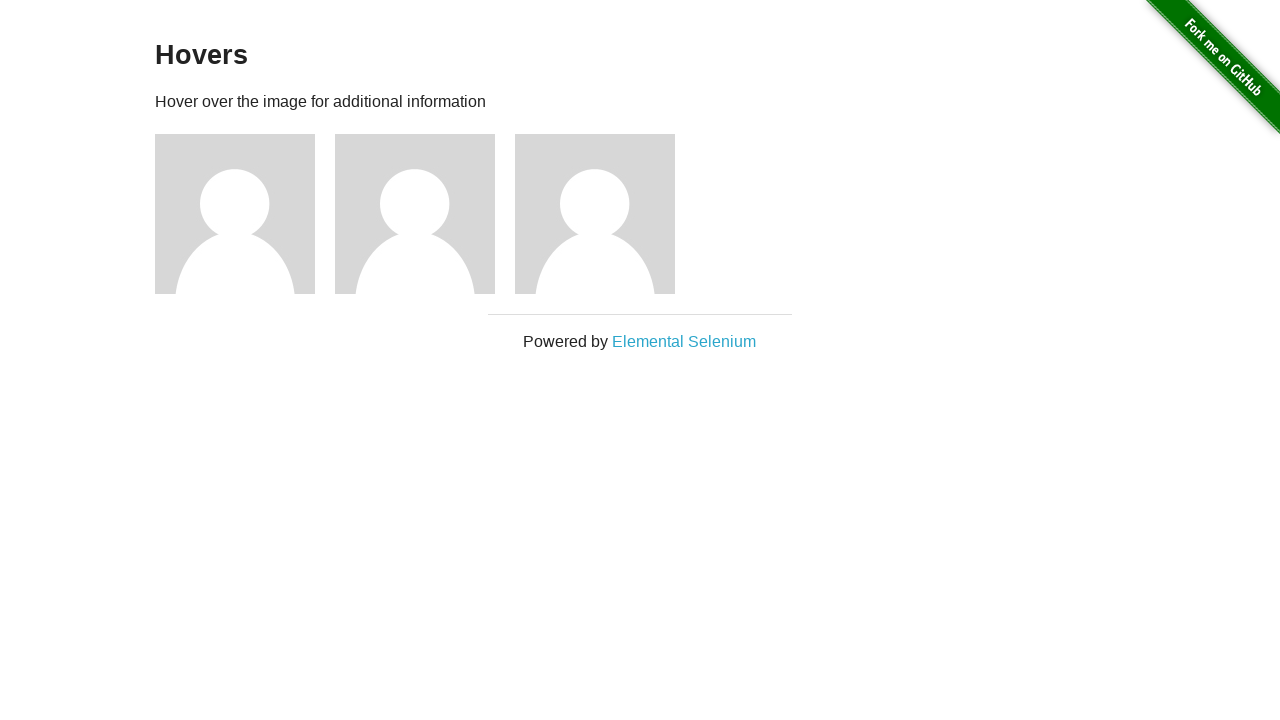

Waited for figure elements to load on hovers page
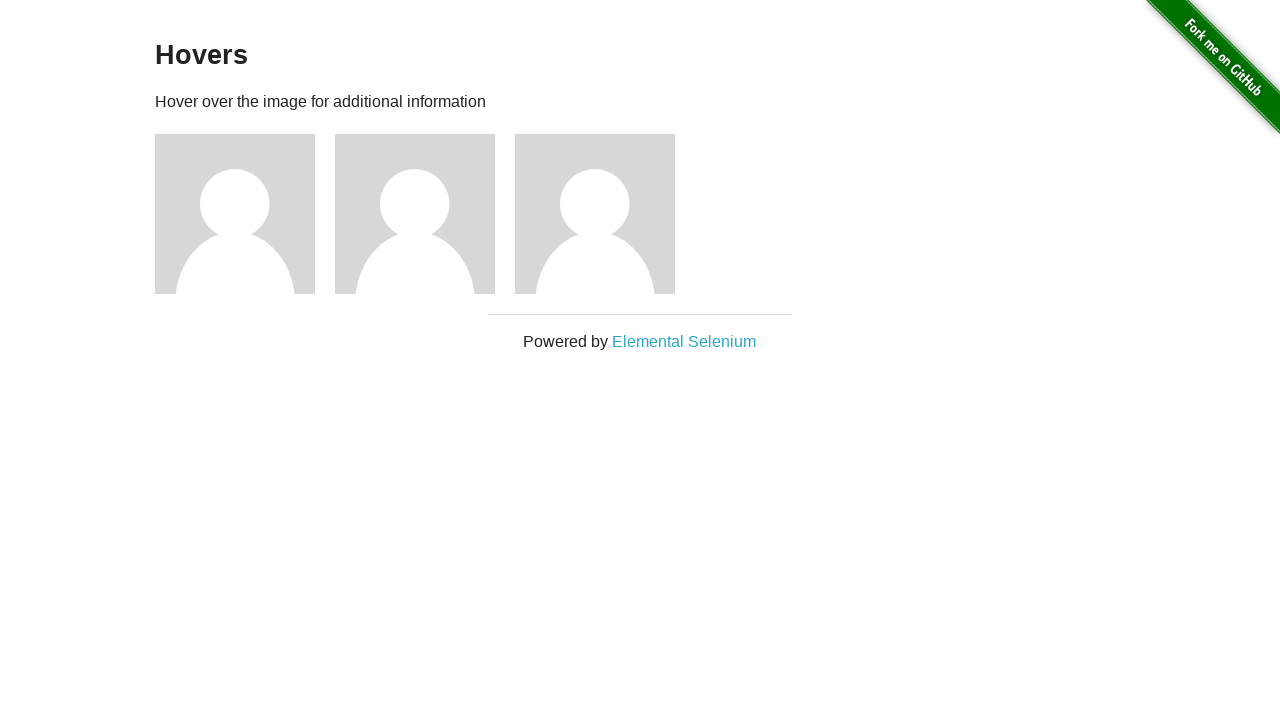

Retrieved all figure elements containing user avatar images
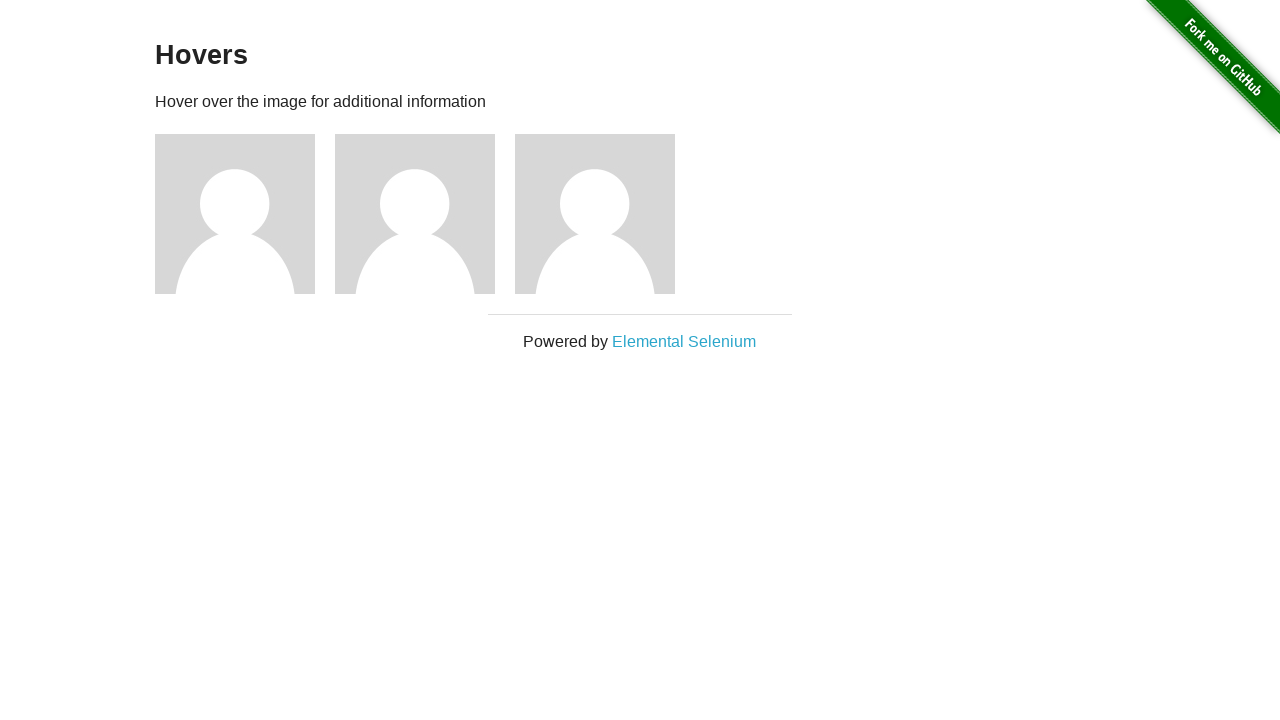

Hovered over user avatar image to reveal user information at (235, 214) on .figure >> nth=0 >> img
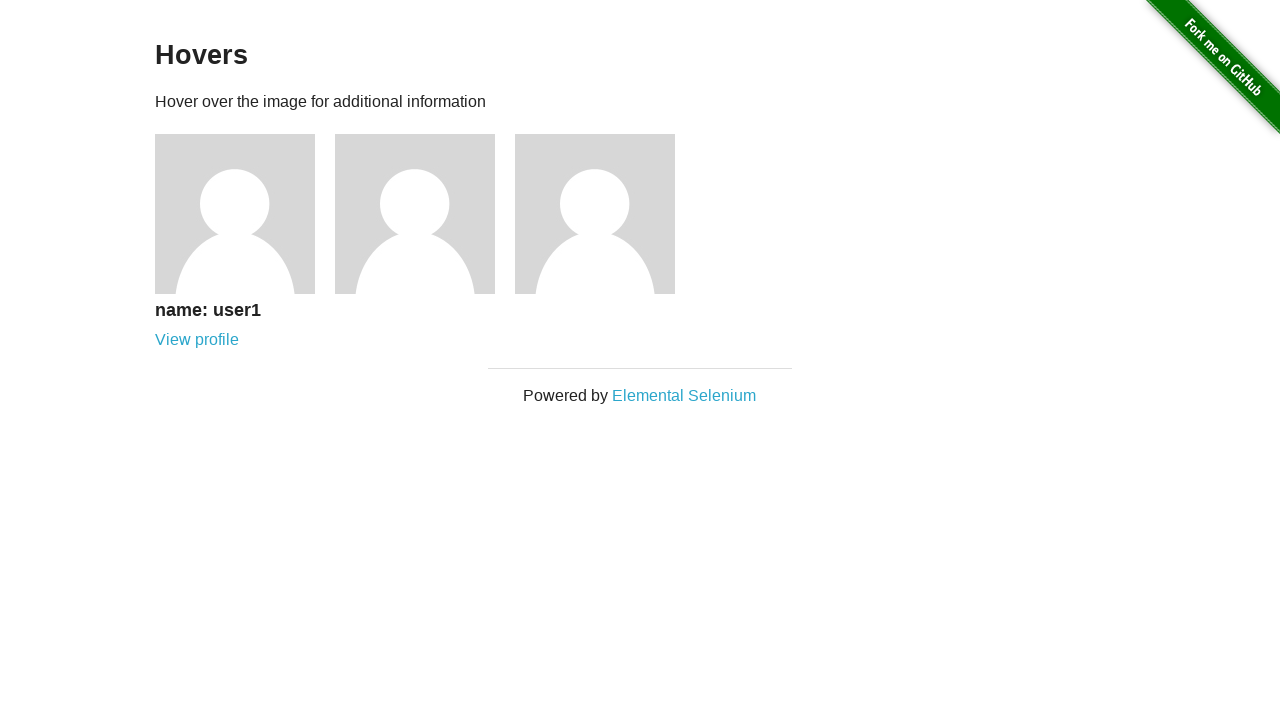

User name became visible after hovering
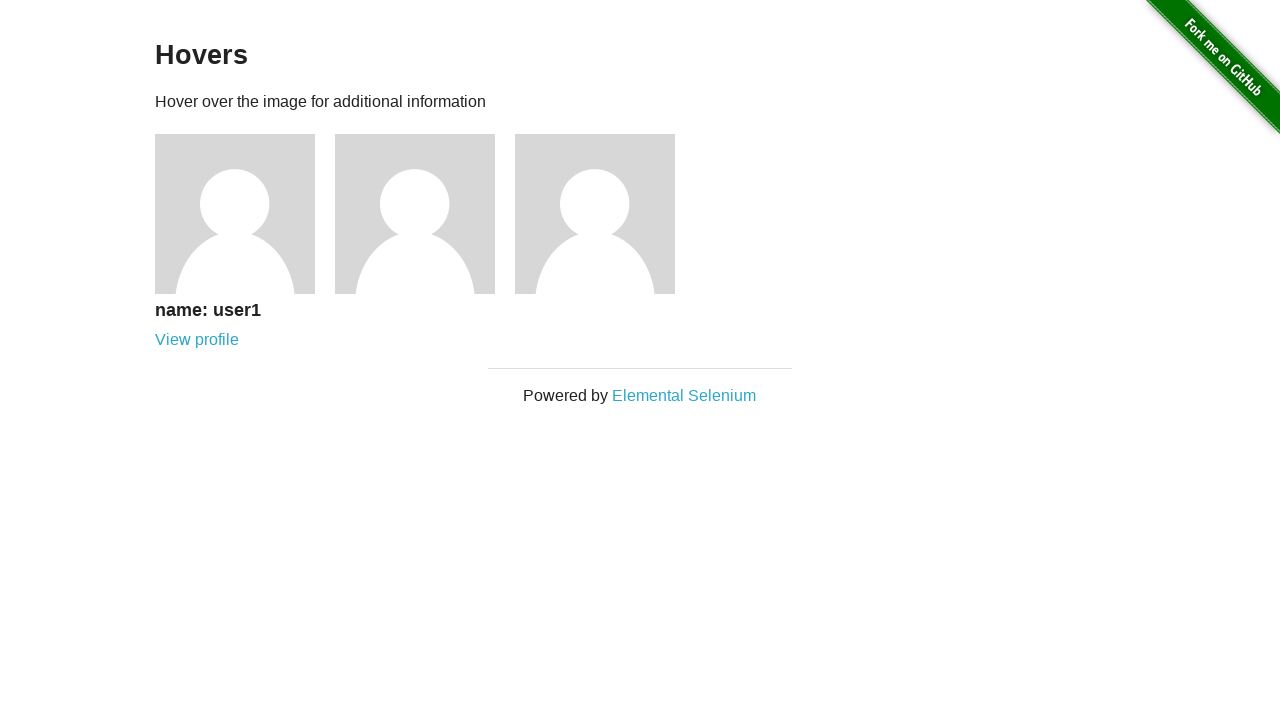

Clicked profile link to navigate to user profile page at (197, 340) on .figure >> nth=0 >> a
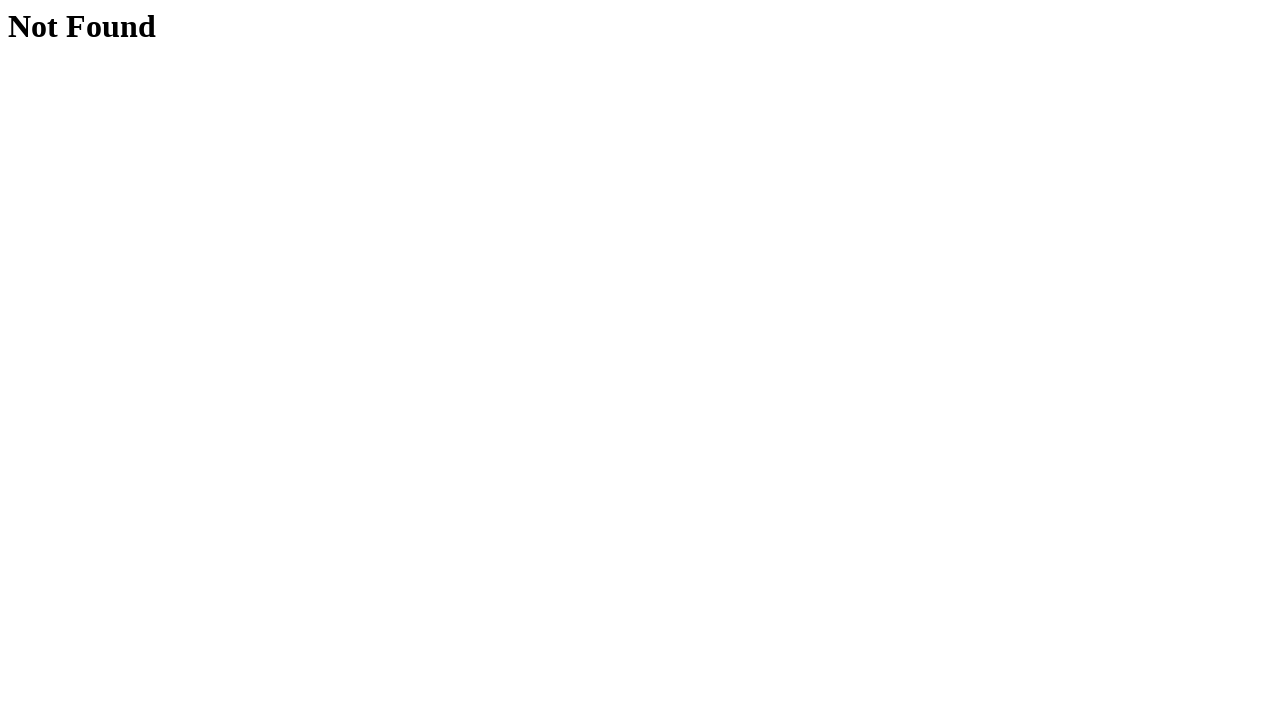

Profile page loaded and DOM content was ready
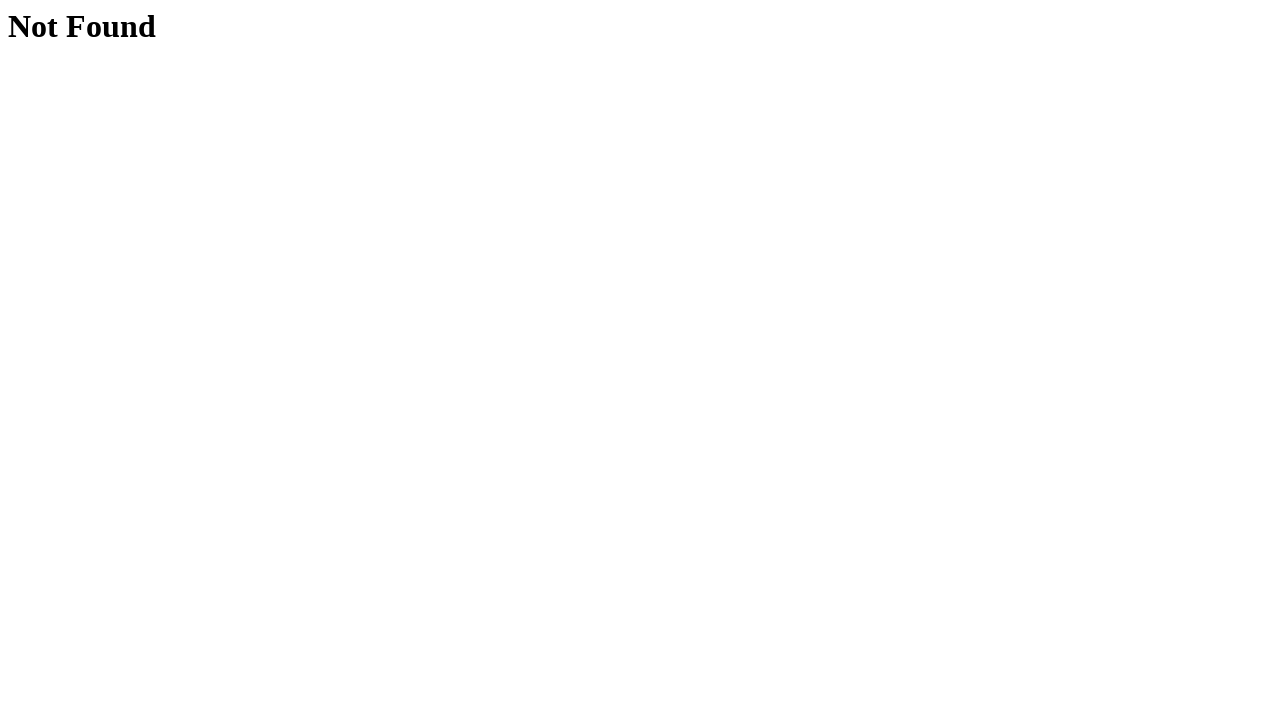

Navigated back to hovers page
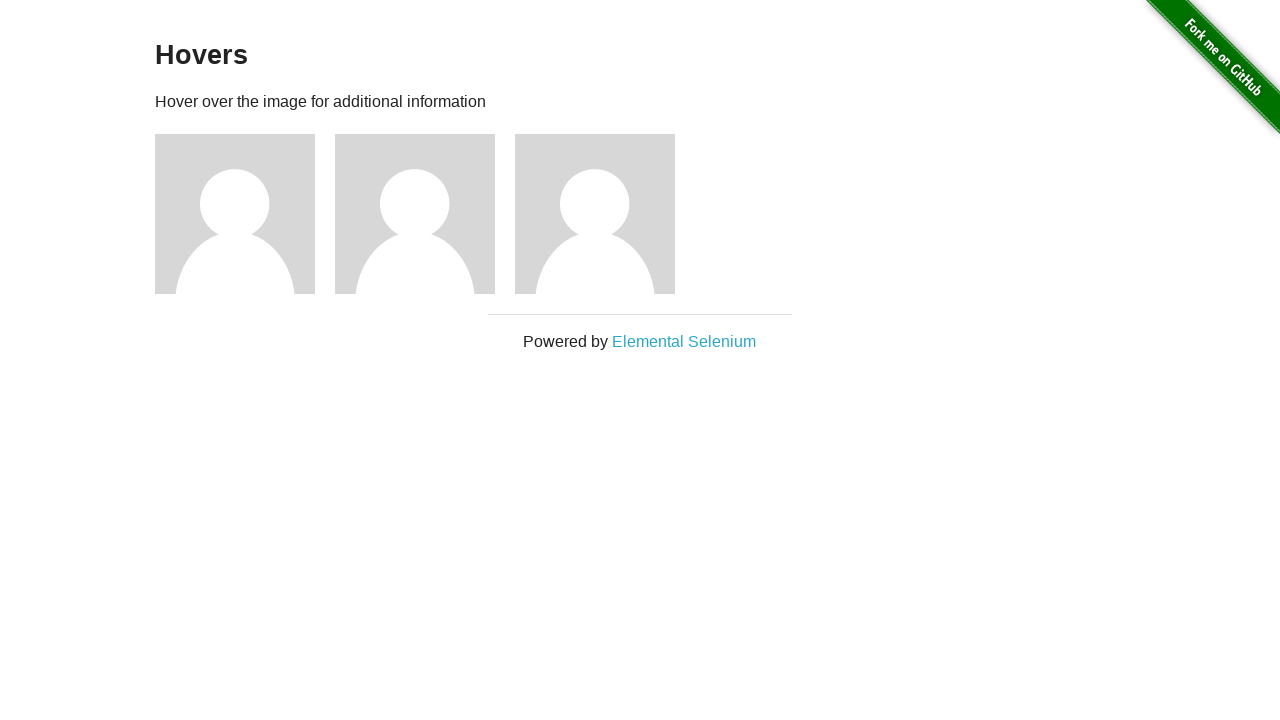

Figure elements loaded again after navigating back
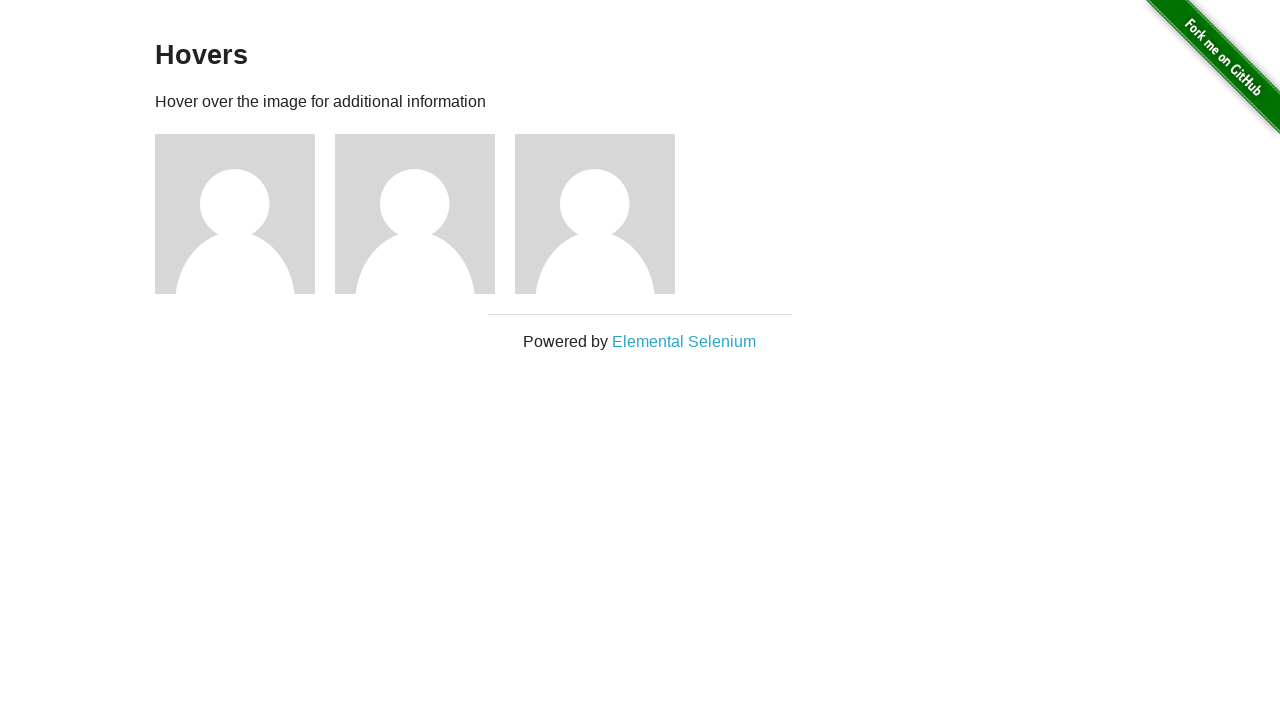

Hovered over user avatar image to reveal user information at (415, 214) on .figure >> nth=1 >> img
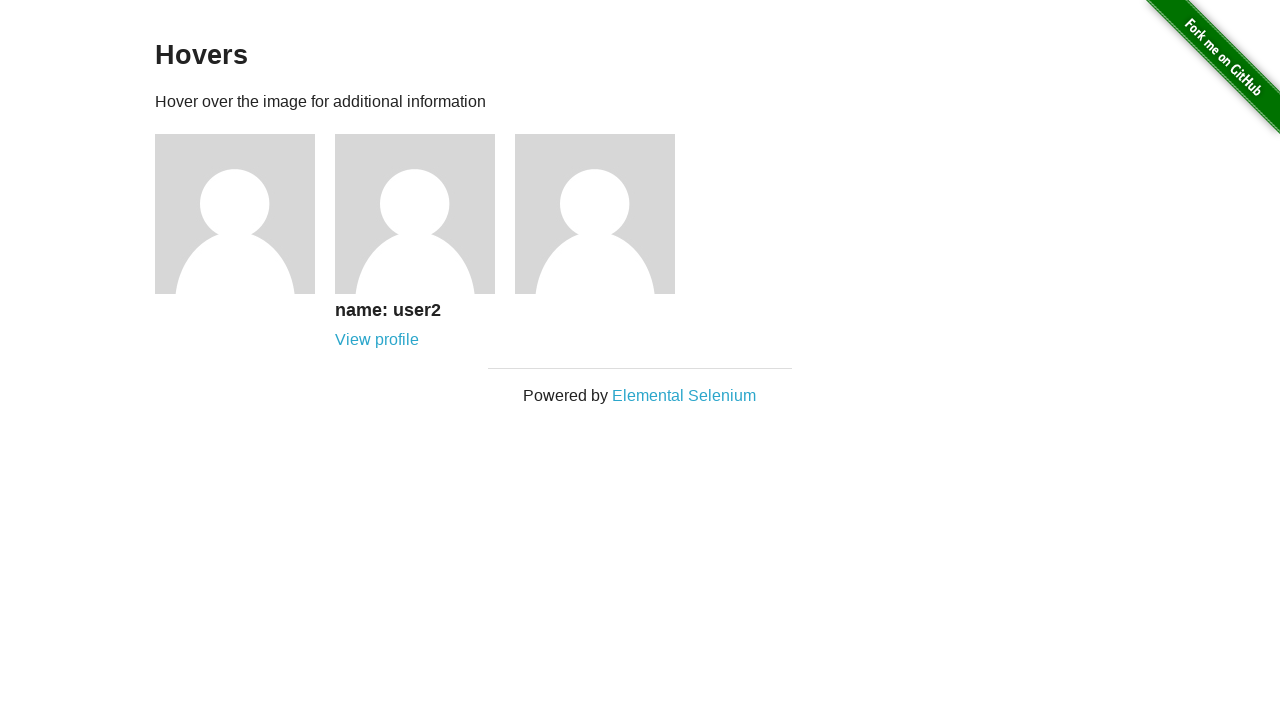

User name became visible after hovering
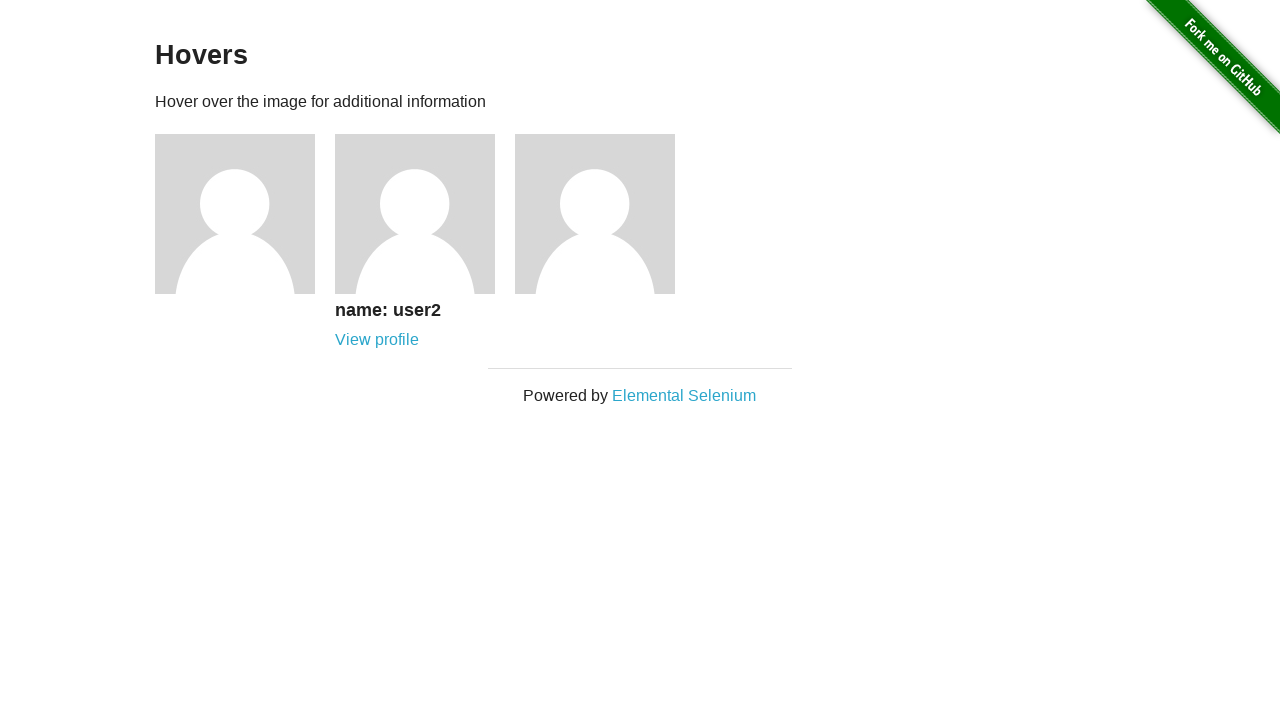

Clicked profile link to navigate to user profile page at (377, 340) on .figure >> nth=1 >> a
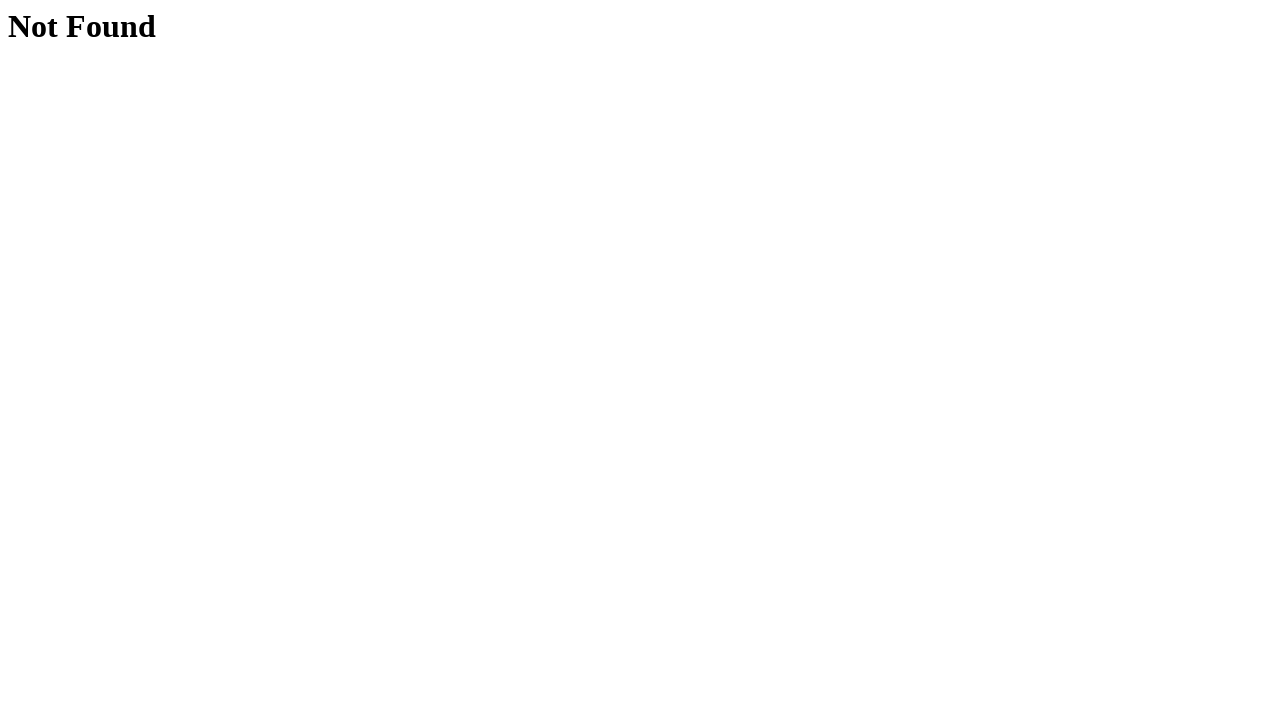

Profile page loaded and DOM content was ready
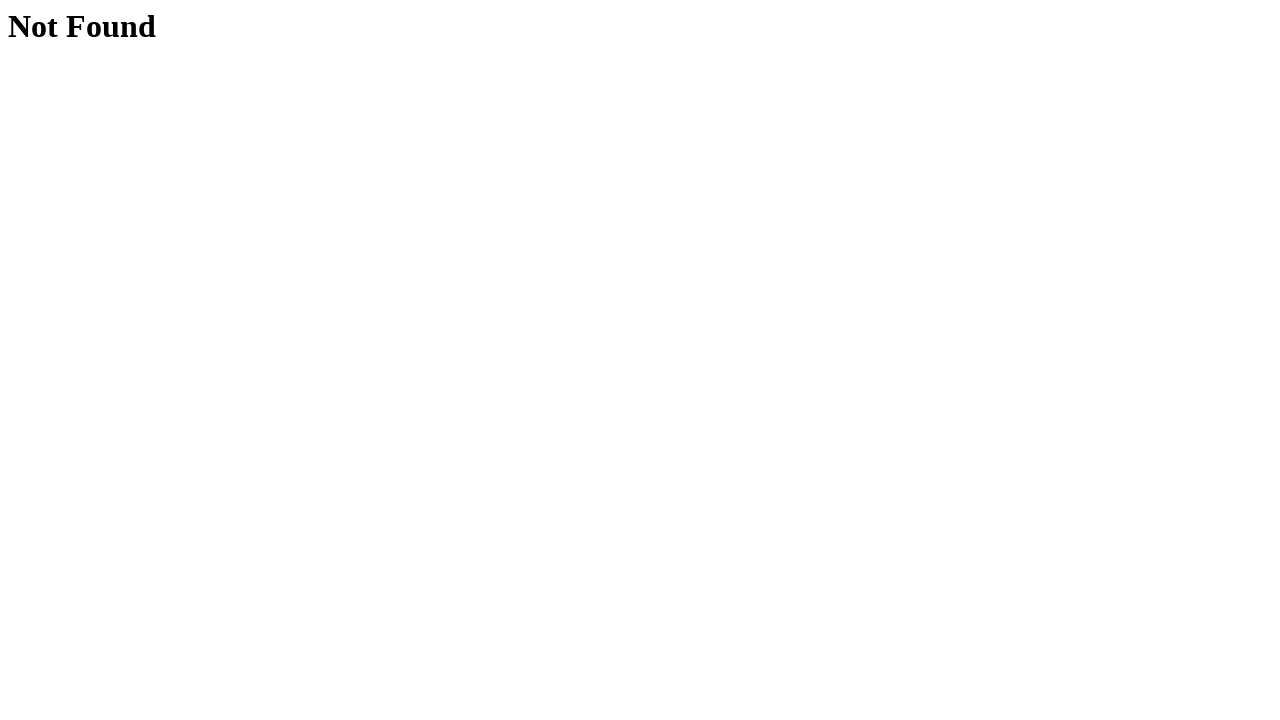

Navigated back to hovers page
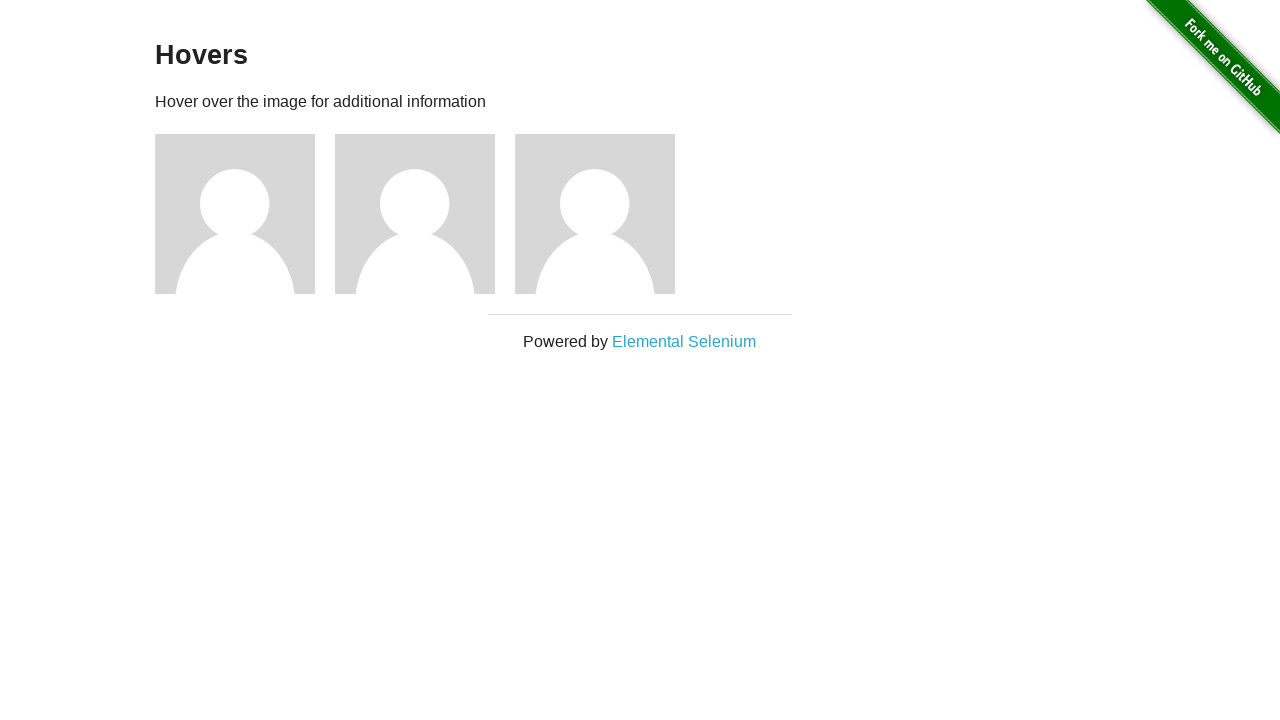

Figure elements loaded again after navigating back
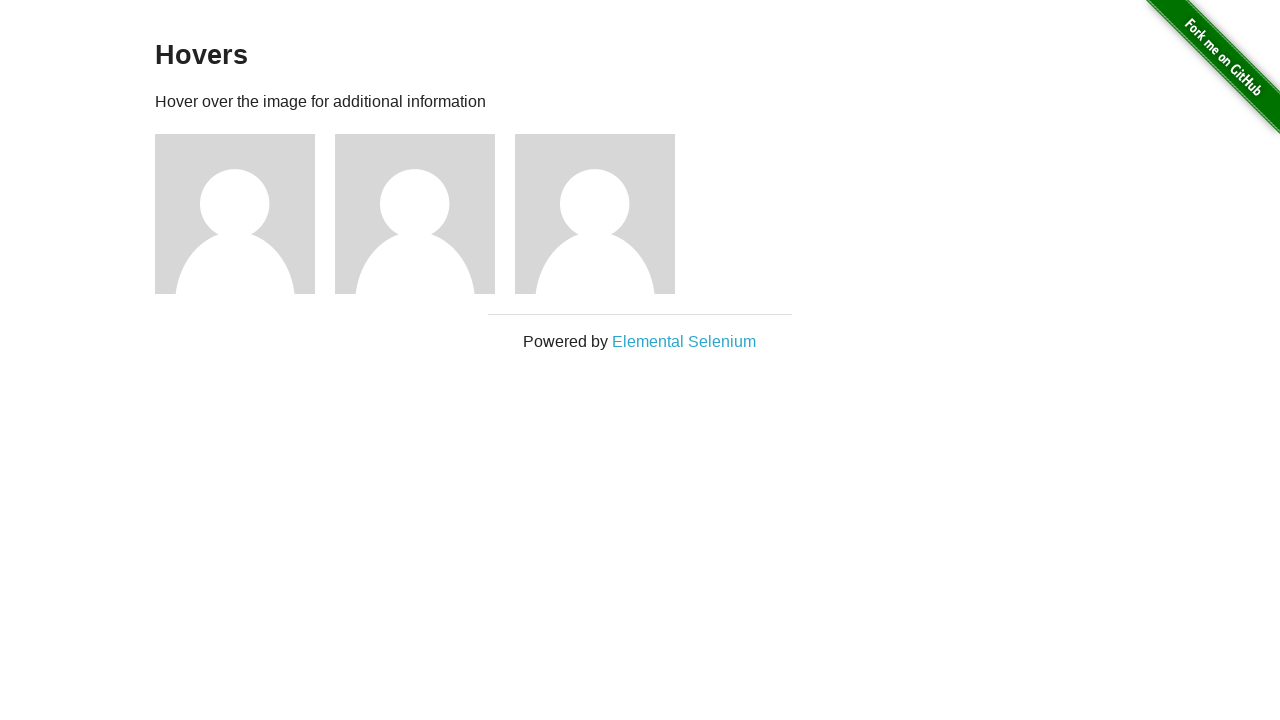

Hovered over user avatar image to reveal user information at (595, 214) on .figure >> nth=2 >> img
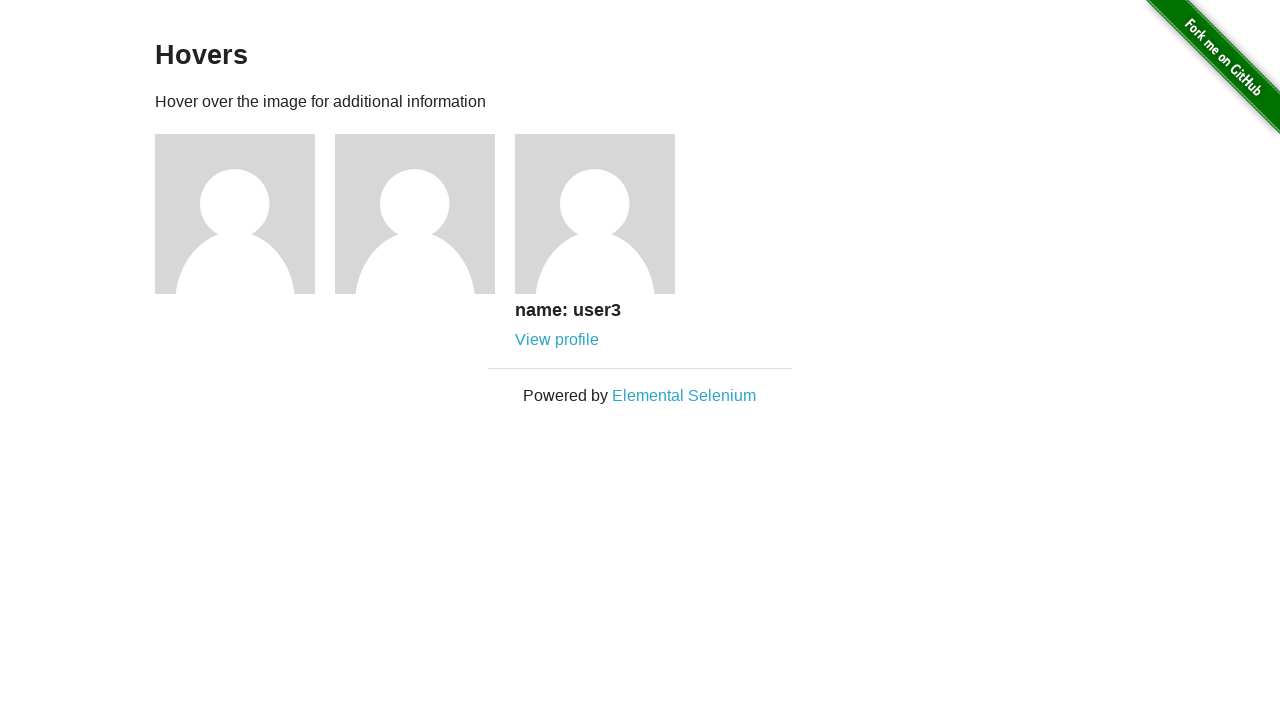

User name became visible after hovering
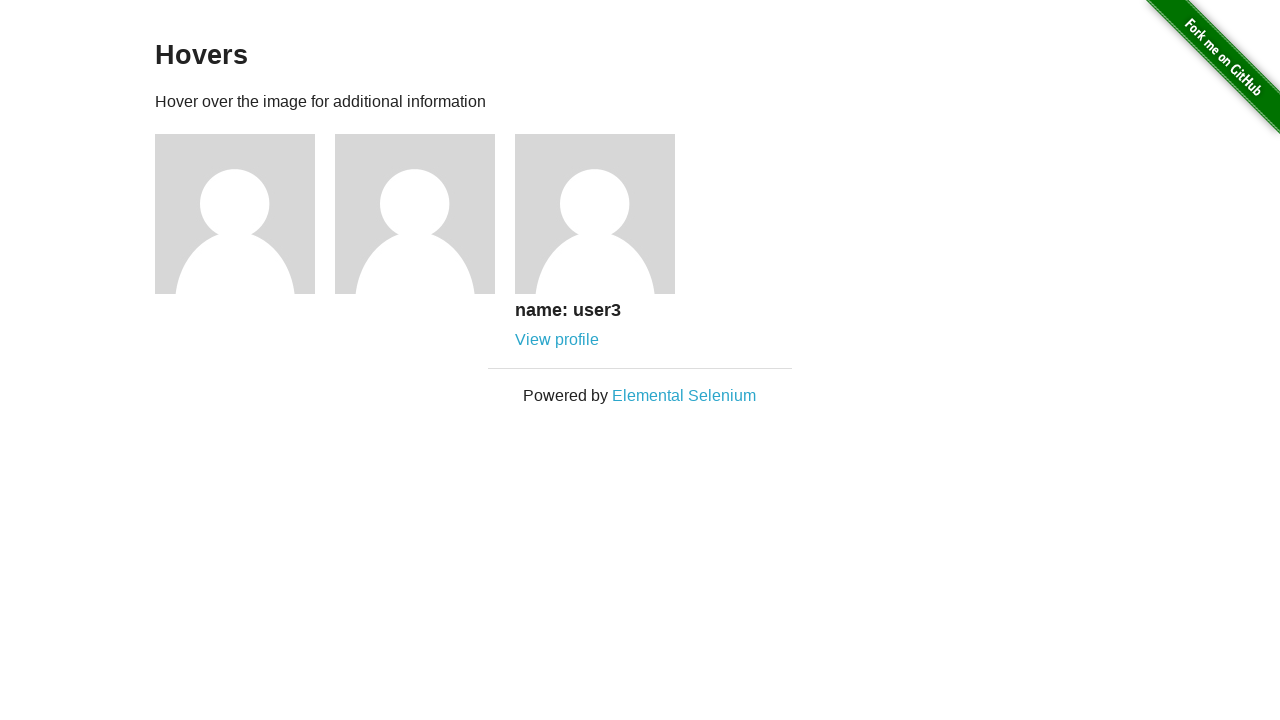

Clicked profile link to navigate to user profile page at (557, 340) on .figure >> nth=2 >> a
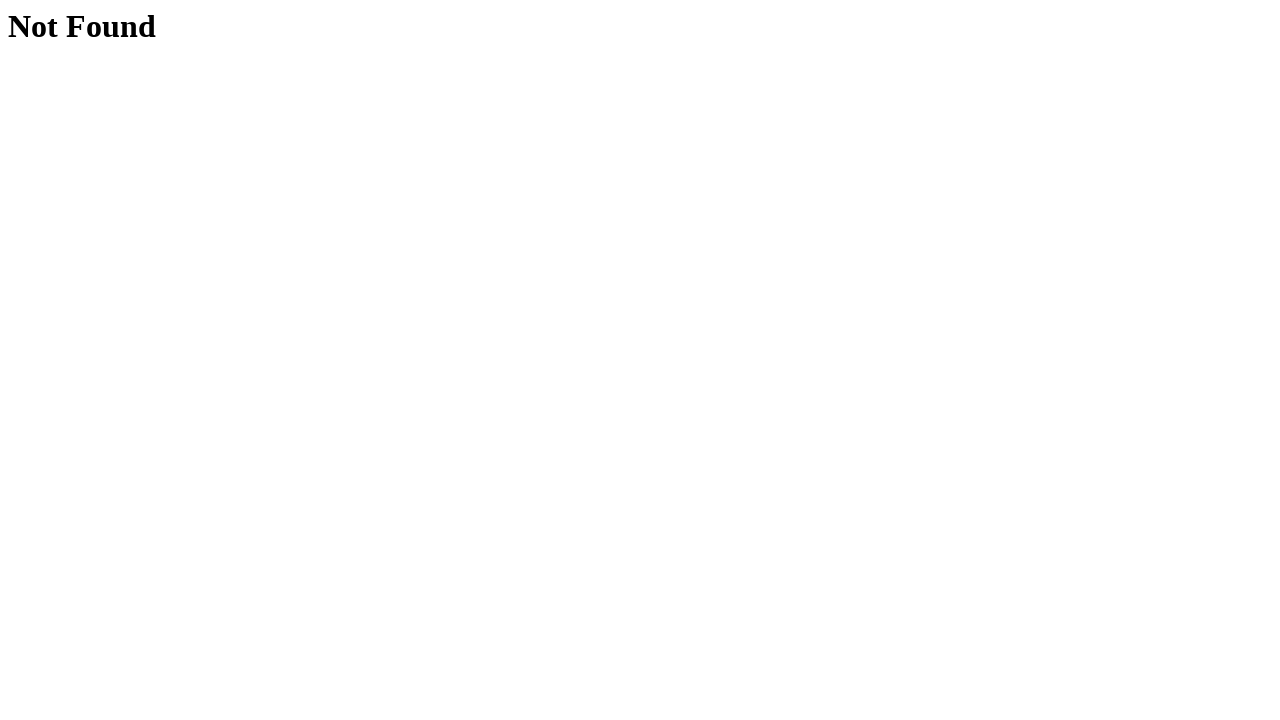

Profile page loaded and DOM content was ready
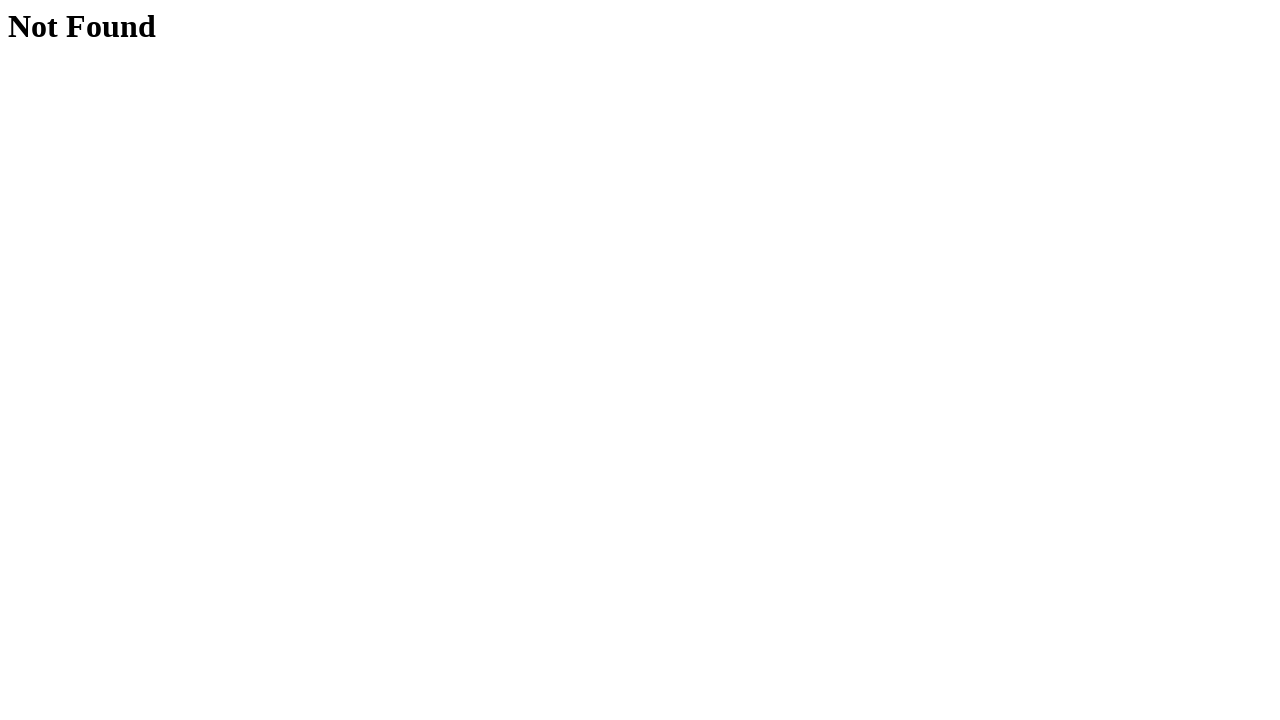

Navigated back to hovers page
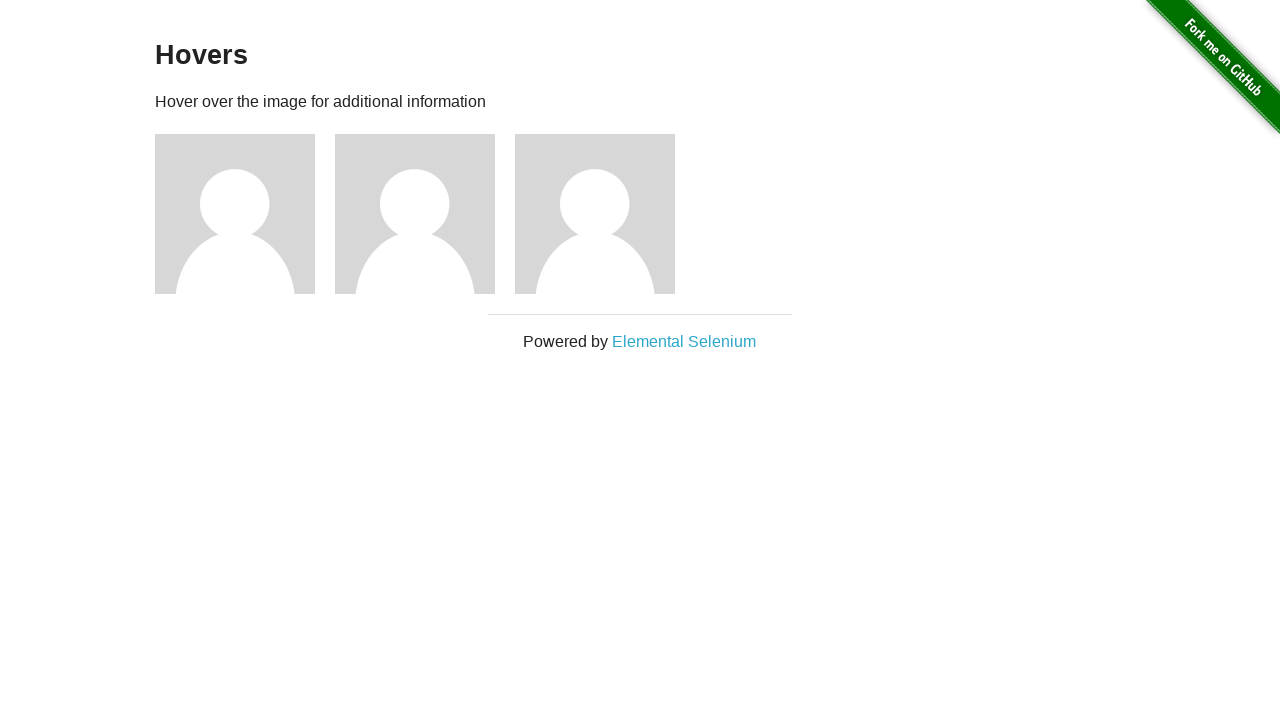

Figure elements loaded again after navigating back
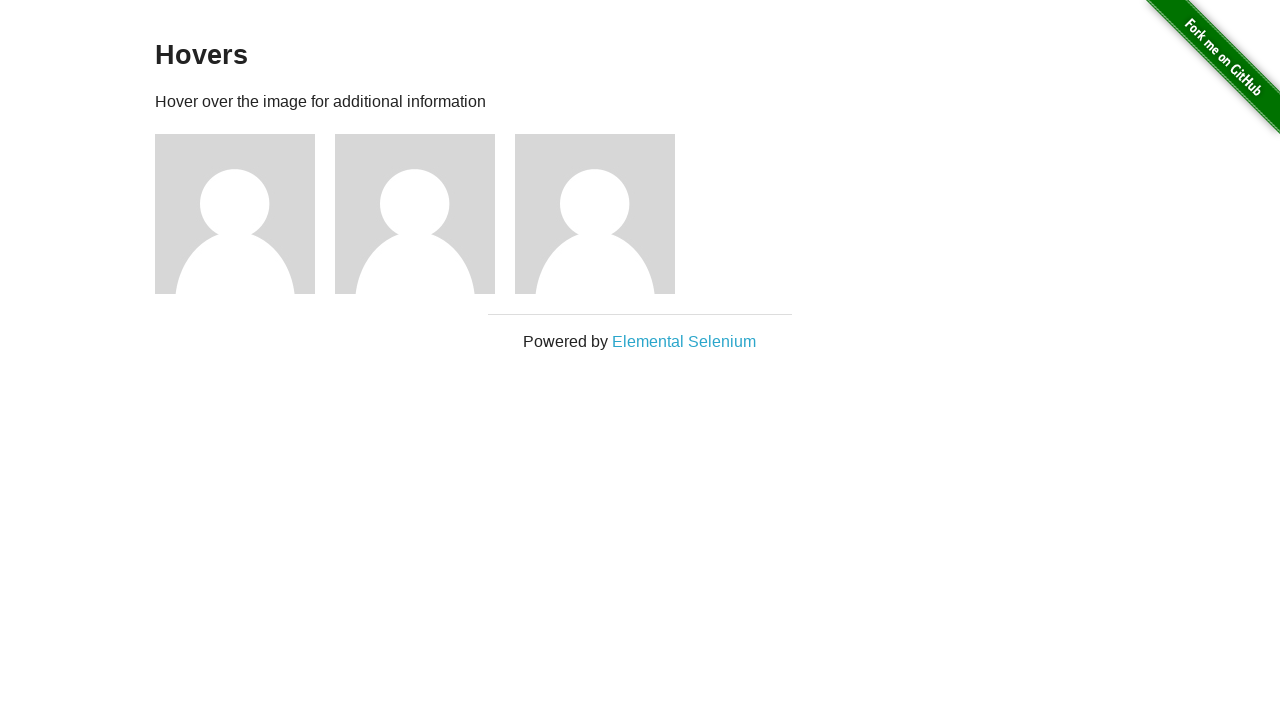

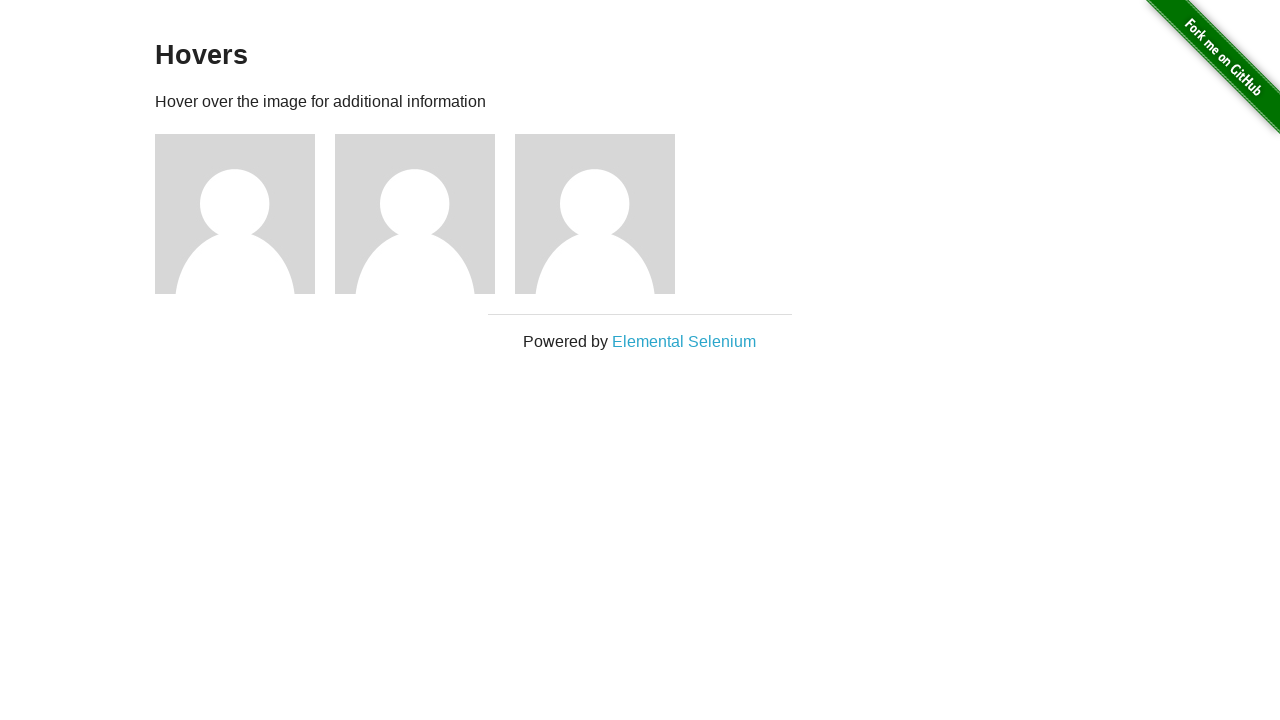